Tests checkbox interaction by locating all checkboxes with name "sports" within a specific div block and clicking each one to select them.

Starting URL: http://www.tizag.com/htmlT/htmlcheckboxes.php

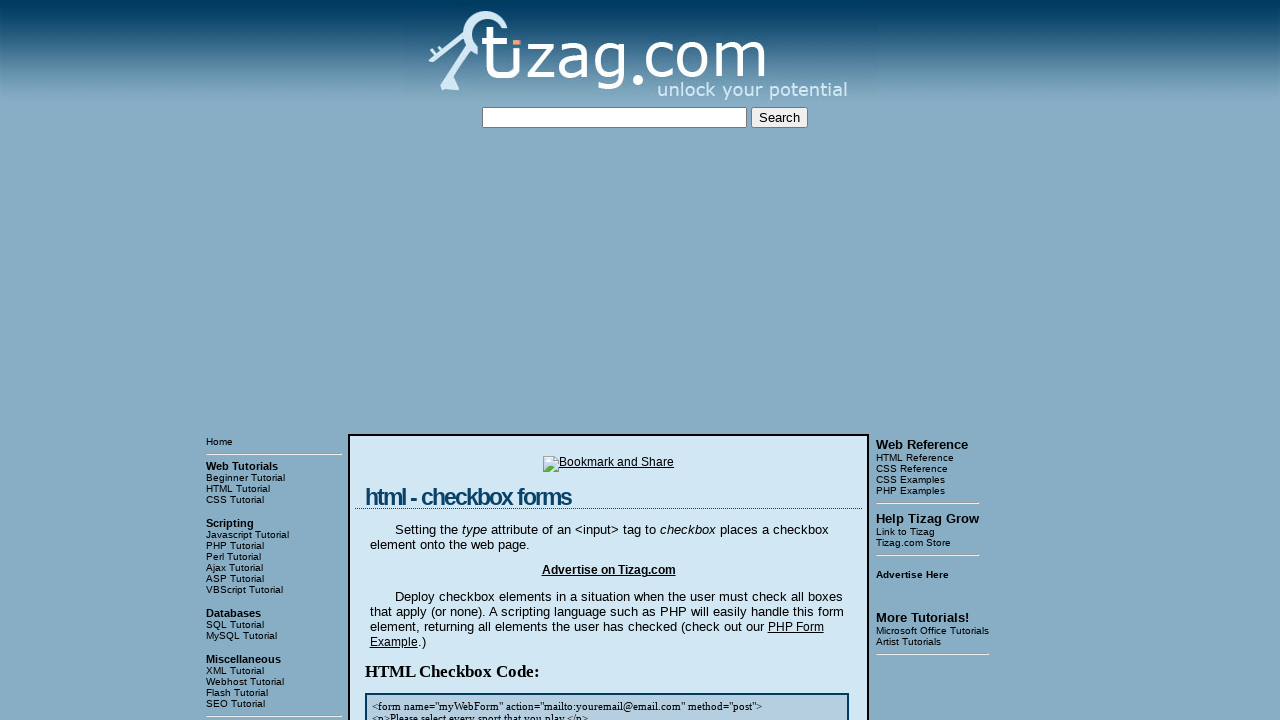

Located and waited for checkbox container block to load
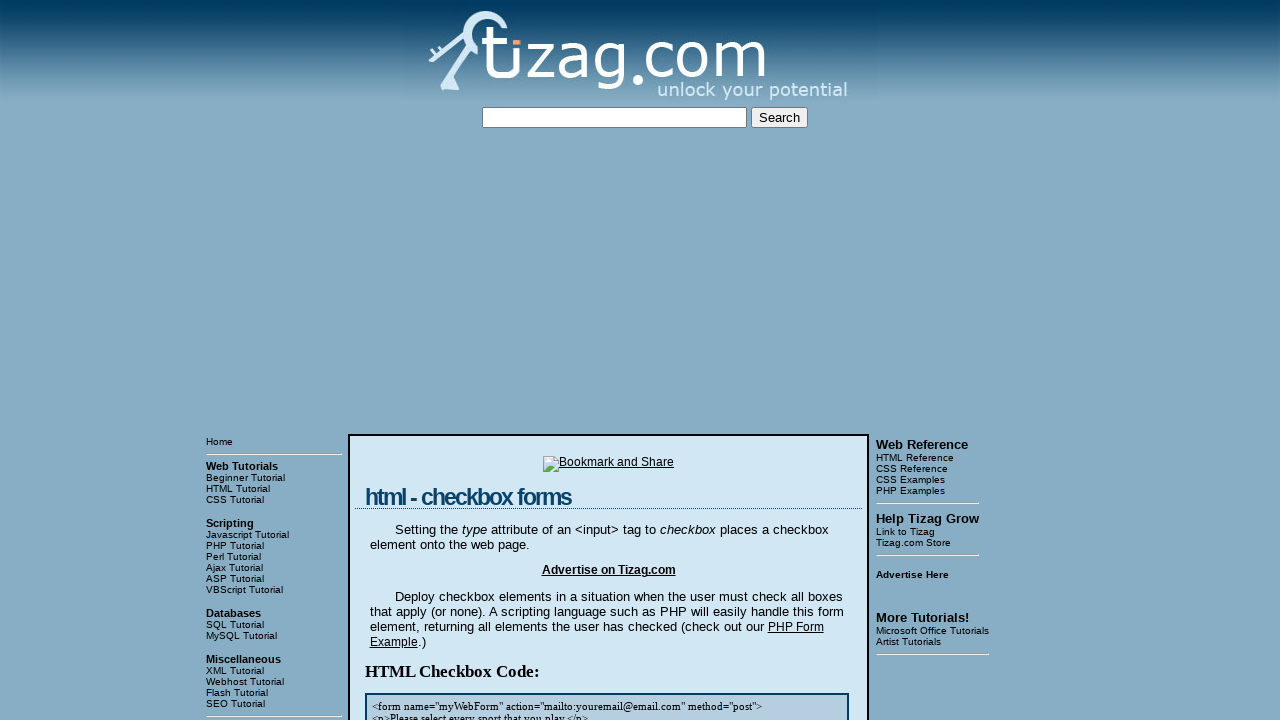

Located all checkboxes with name 'sports' within the block
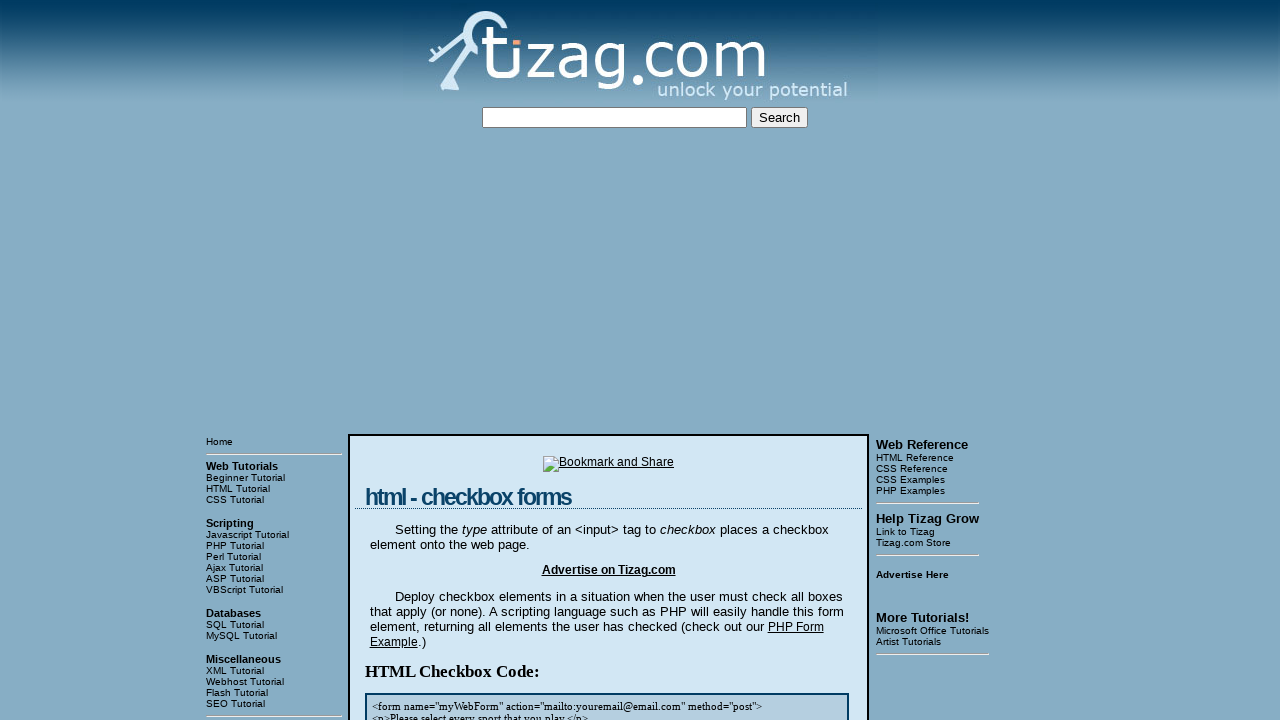

Found 4 total checkboxes
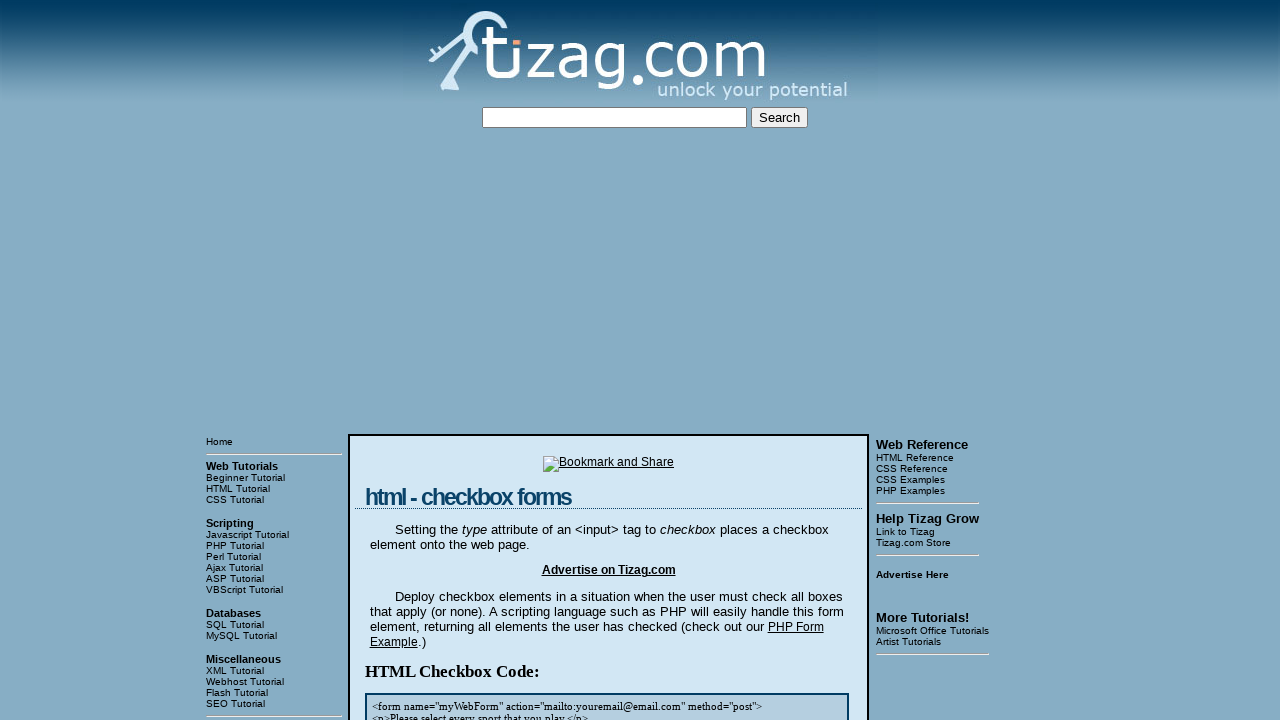

Clicked checkbox 1 of 4 to select it at (422, 360) on xpath=/html/body/table[3]/tbody/tr[1]/td[2]/table/tbody/tr/td/div[4] >> input[na
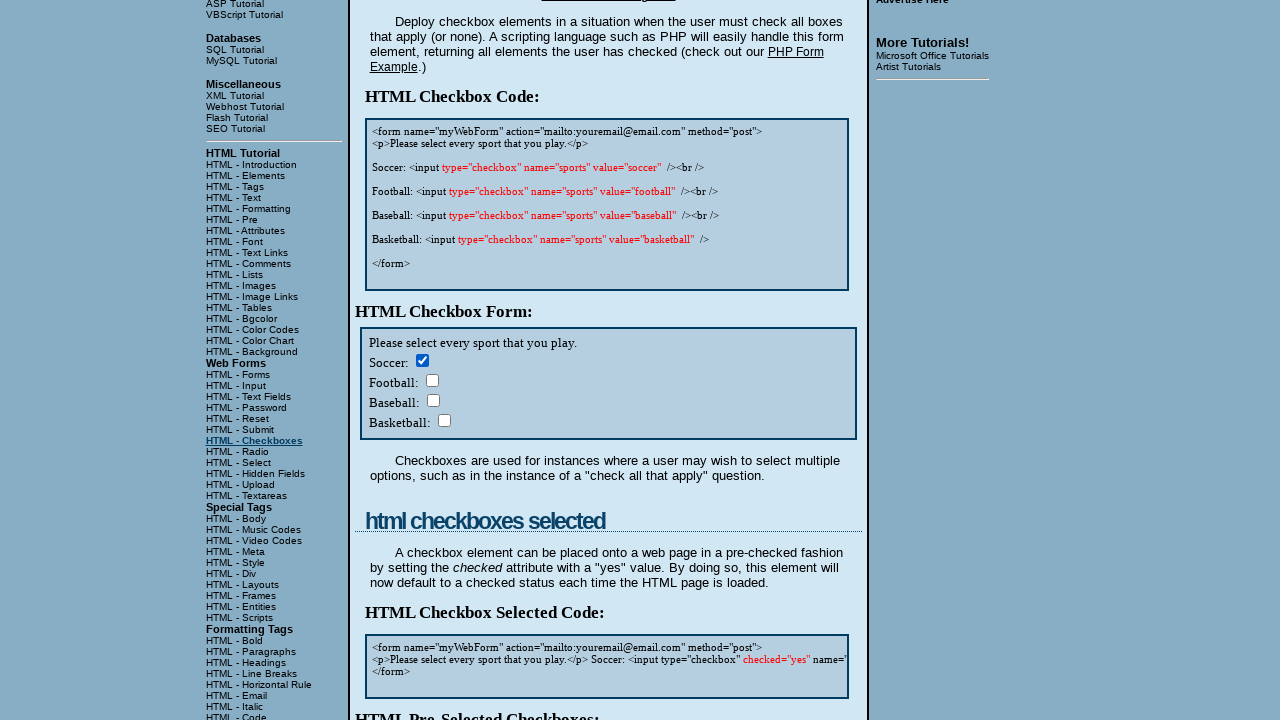

Clicked checkbox 2 of 4 to select it at (432, 380) on xpath=/html/body/table[3]/tbody/tr[1]/td[2]/table/tbody/tr/td/div[4] >> input[na
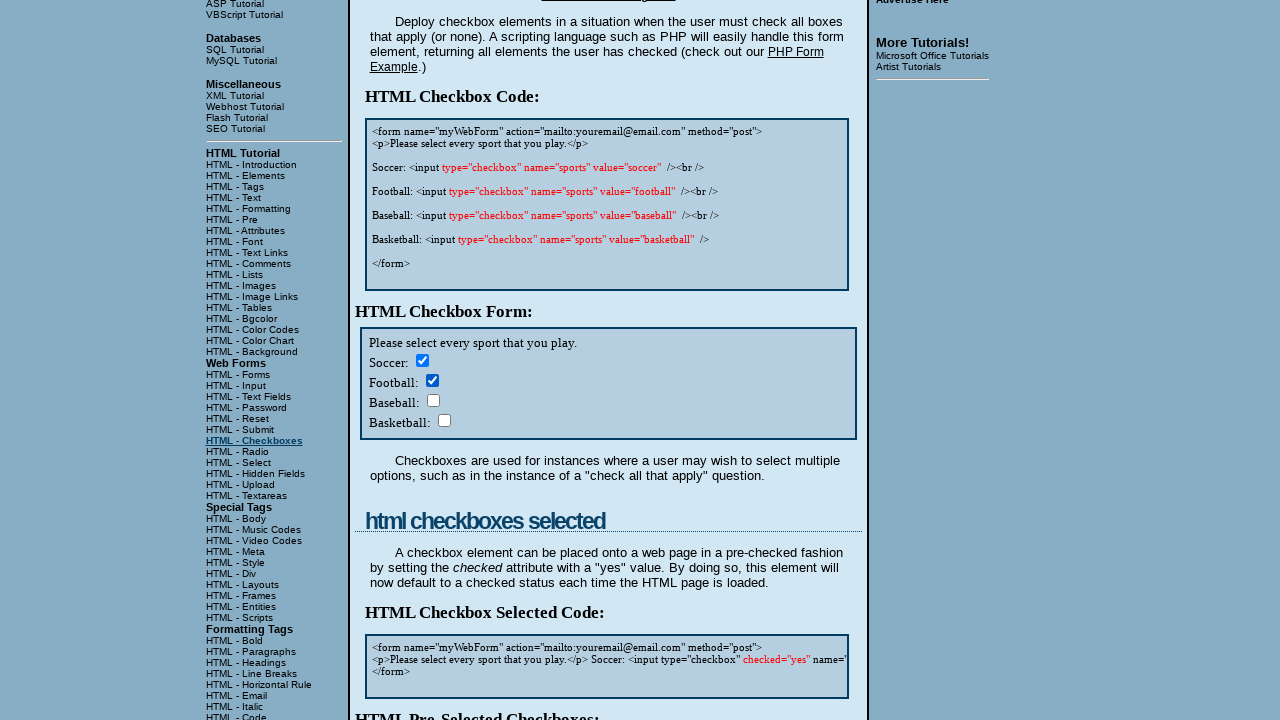

Clicked checkbox 3 of 4 to select it at (433, 400) on xpath=/html/body/table[3]/tbody/tr[1]/td[2]/table/tbody/tr/td/div[4] >> input[na
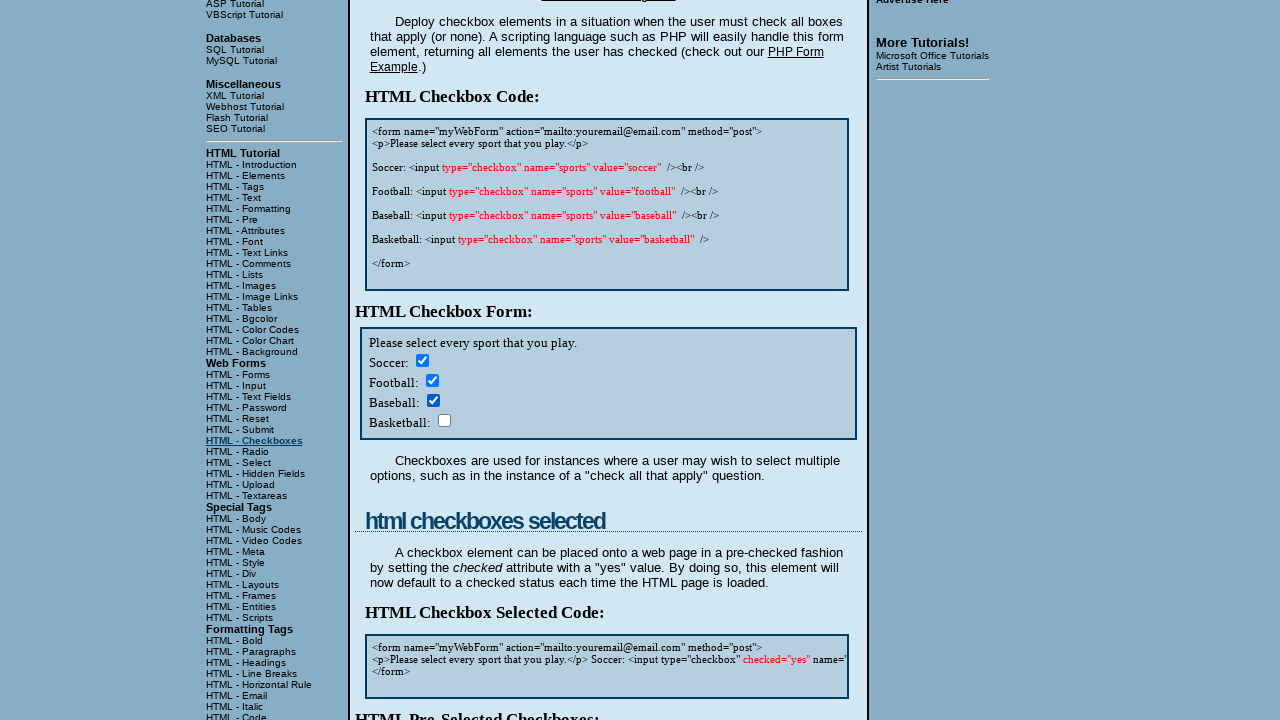

Clicked checkbox 4 of 4 to select it at (444, 420) on xpath=/html/body/table[3]/tbody/tr[1]/td[2]/table/tbody/tr/td/div[4] >> input[na
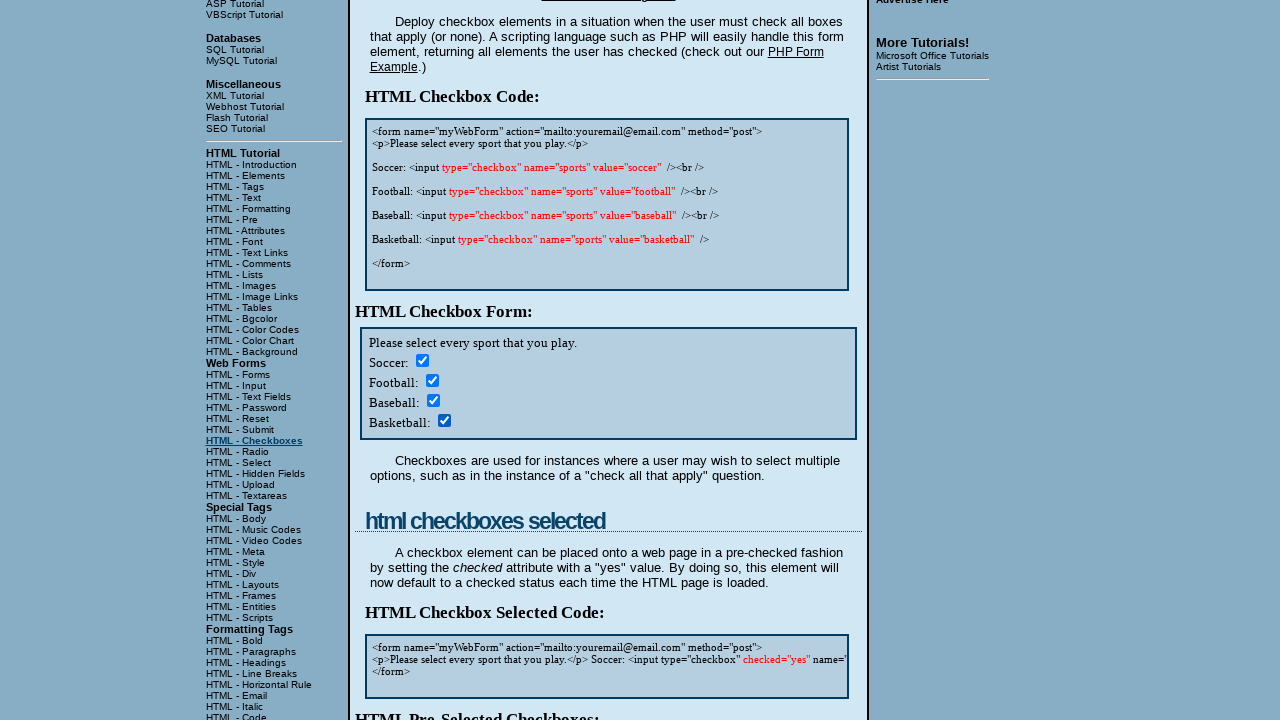

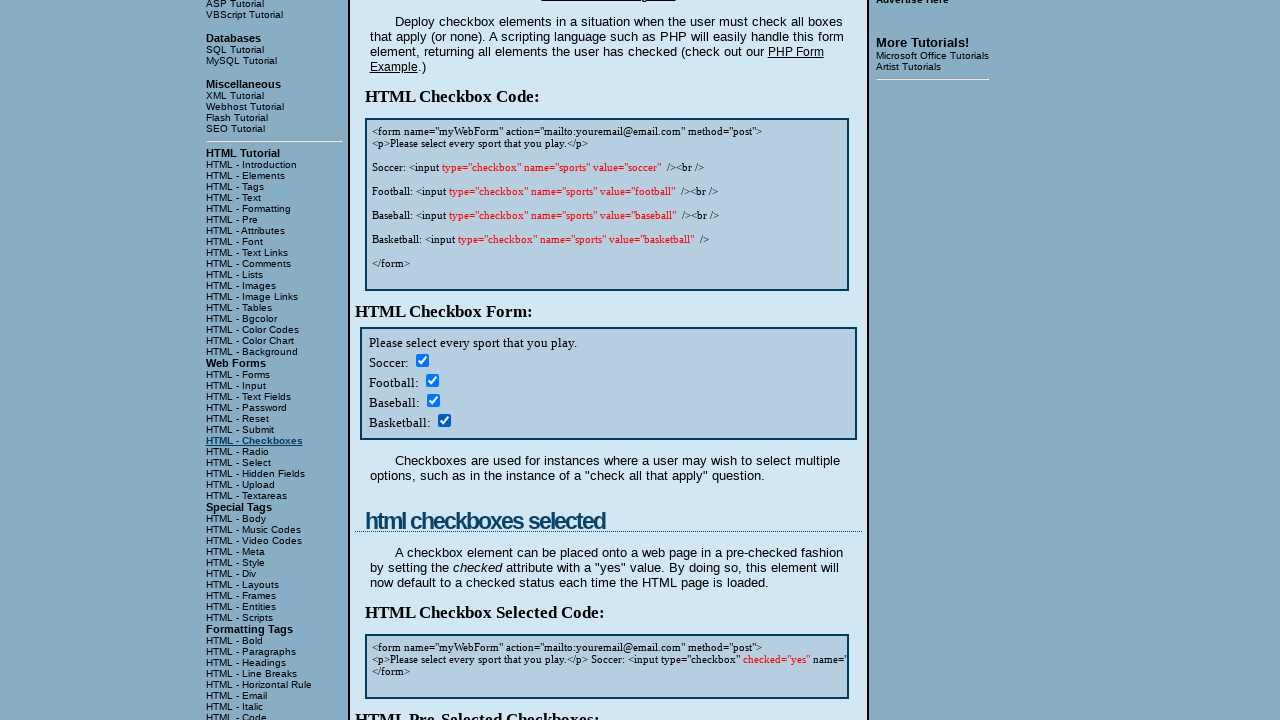